Tests interaction with a table on the SelectorsHub practice page by clicking a checkbox associated with a specific user and retrieving related table cell data

Starting URL: https://selectorshub.com/xpath-practice-page/

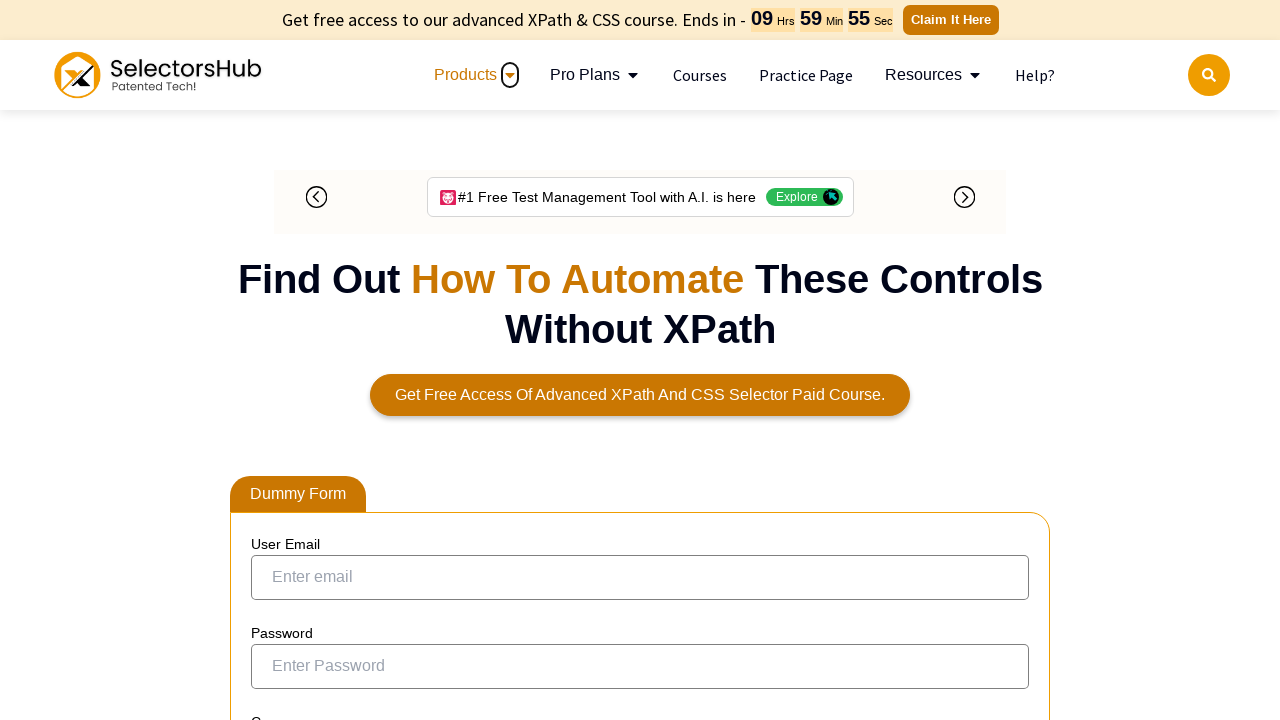

Clicked checkbox for John.Smith row at (274, 353) on xpath=//a[text()='John.Smith']/parent::td/preceding-sibling::td/input[@type='che
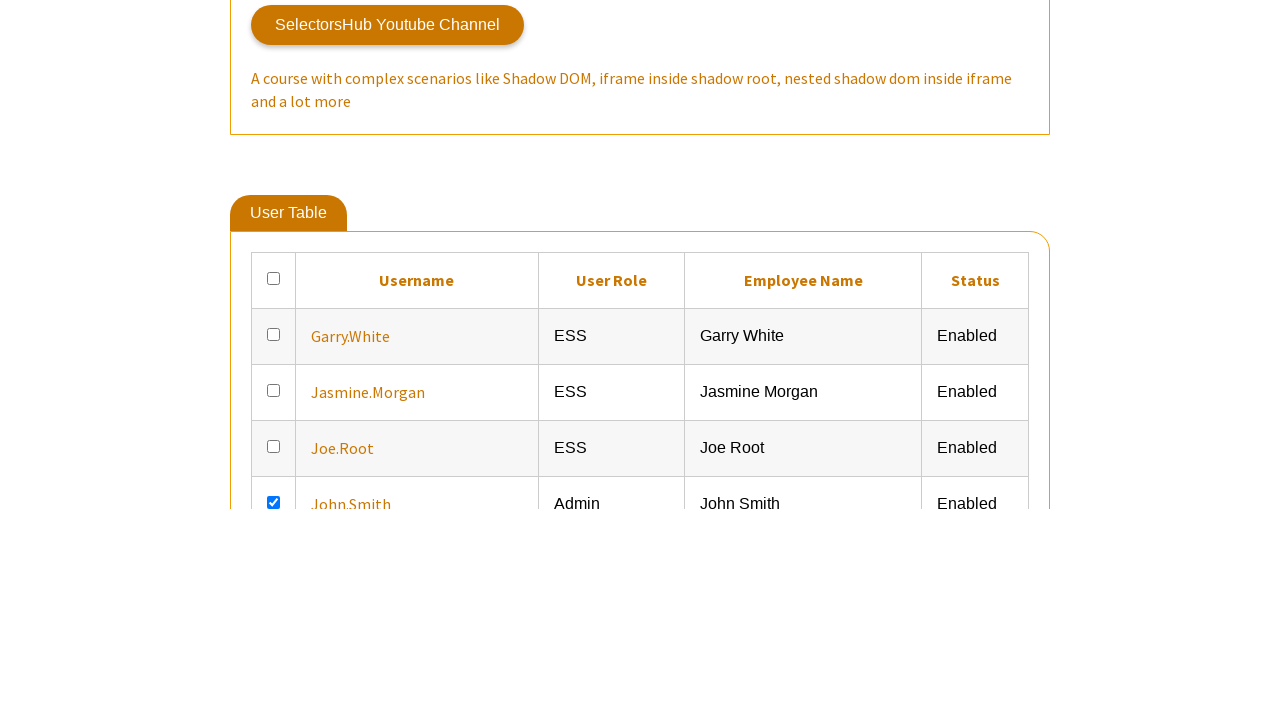

Waited 500ms for checkbox to be checked
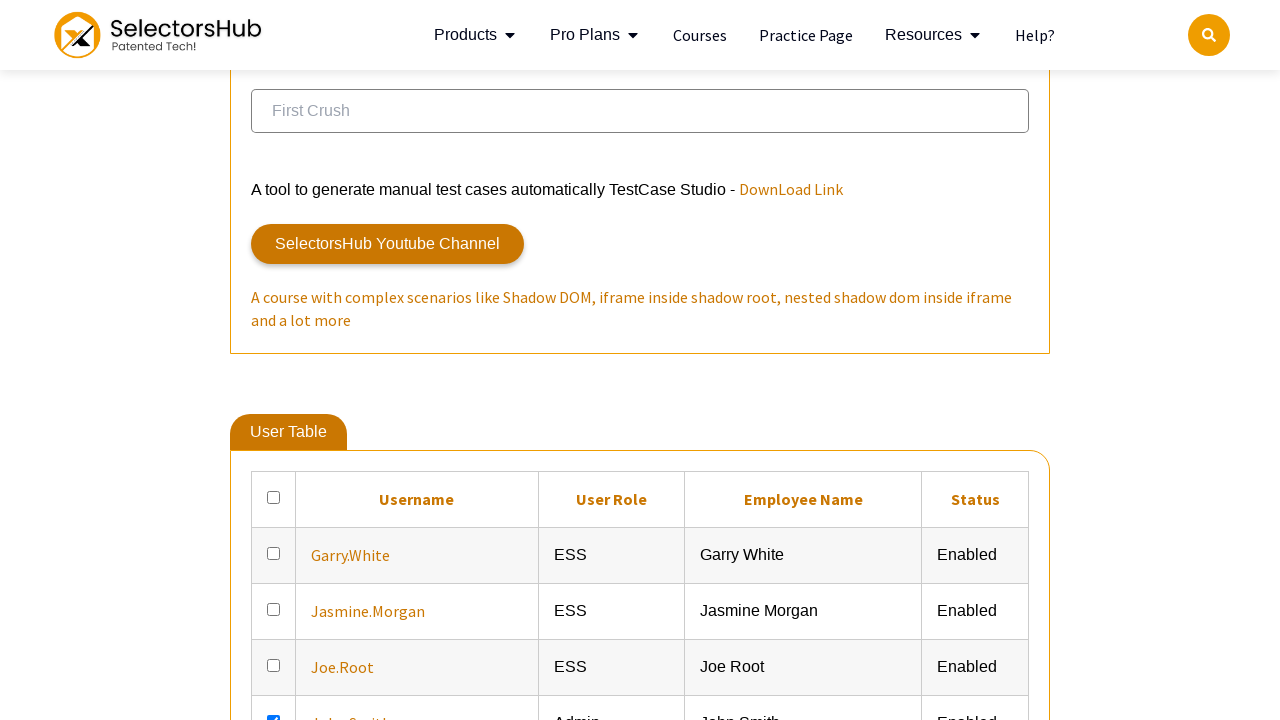

Retrieved all sibling cells after John.Smith
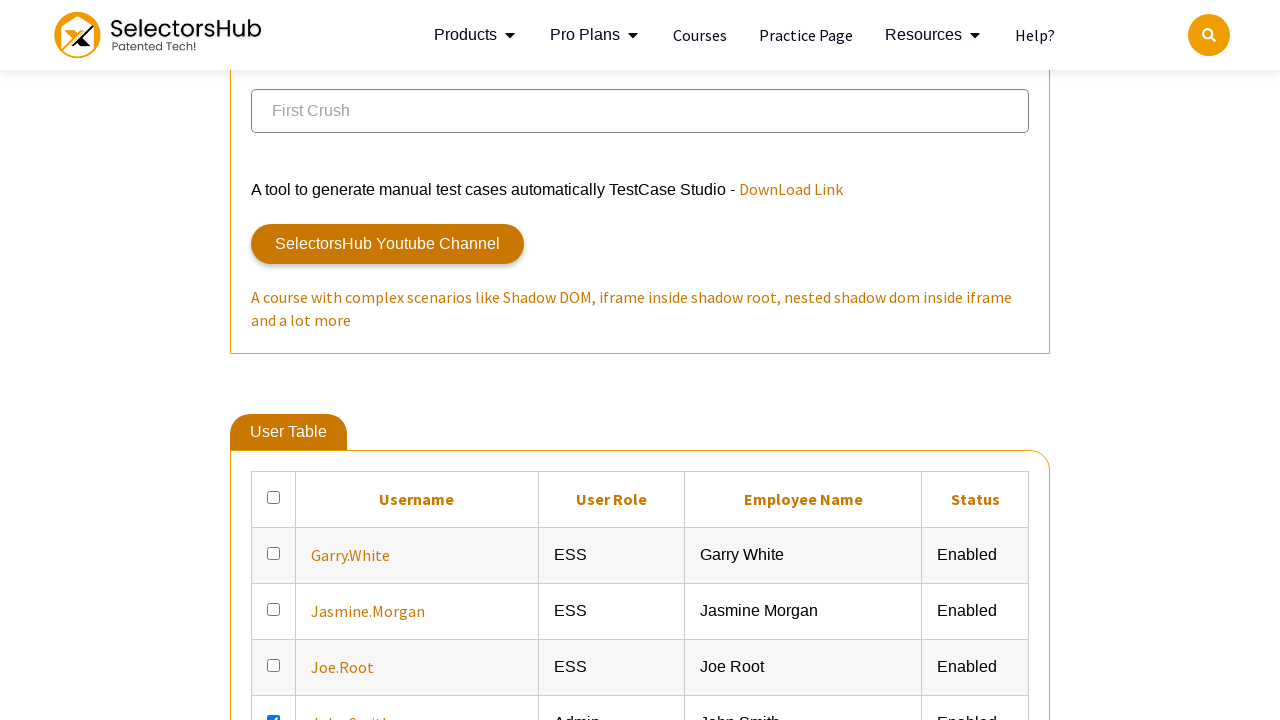

Extracted text from cell: Admin
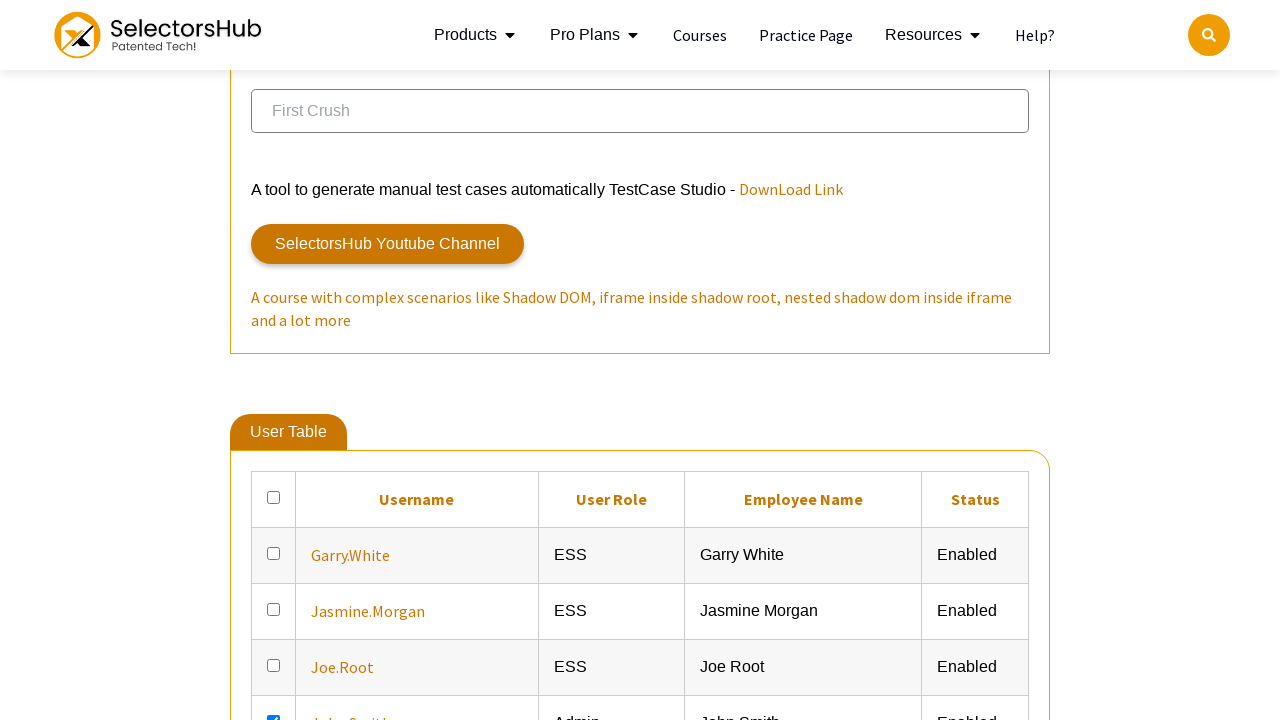

Extracted text from cell: John Smith
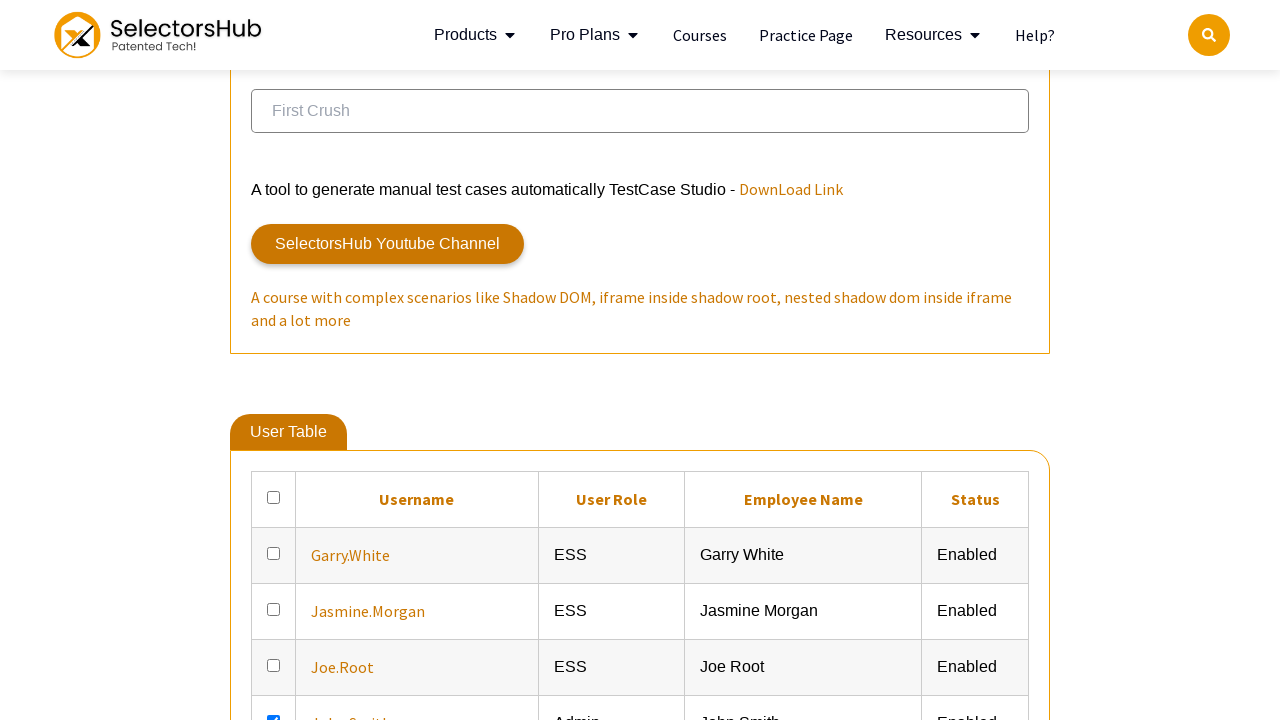

Extracted text from cell: Enabled
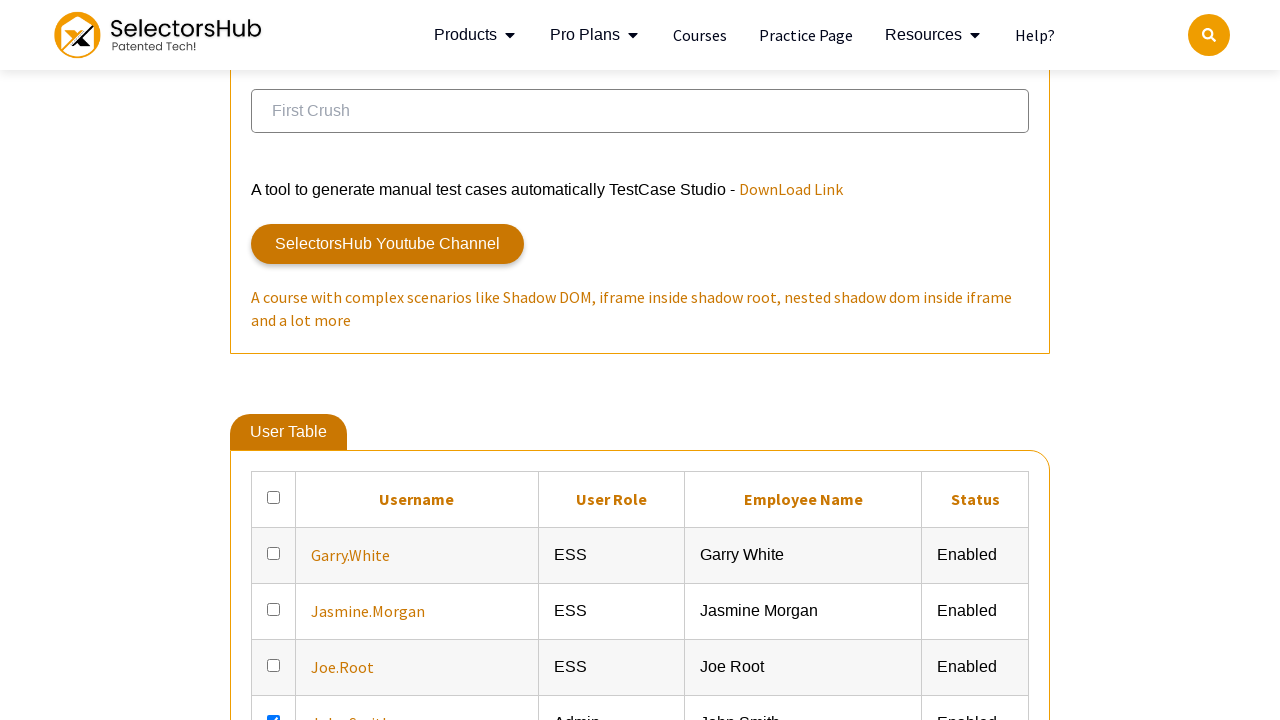

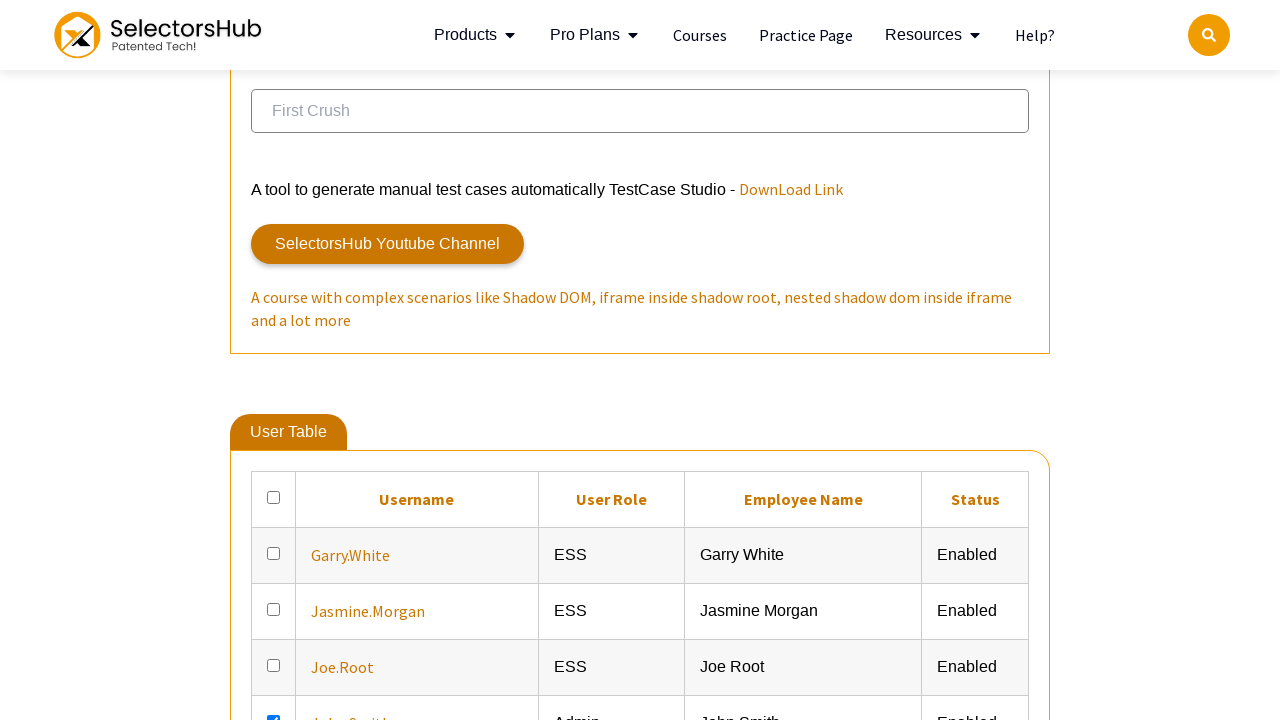